Tests browser navigation commands by navigating to a login page, going back, forward, and refreshing the page

Starting URL: https://the-internet.herokuapp.com

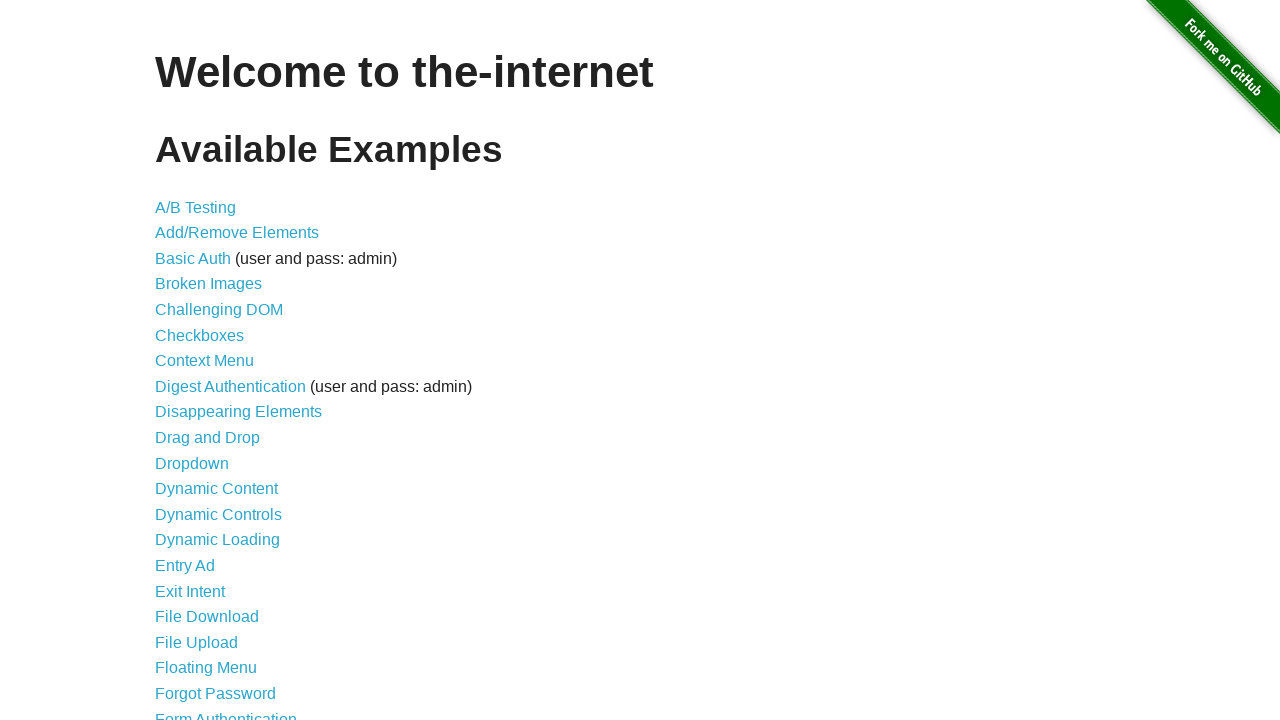

Navigated to login page at https://the-internet.herokuapp.com/login
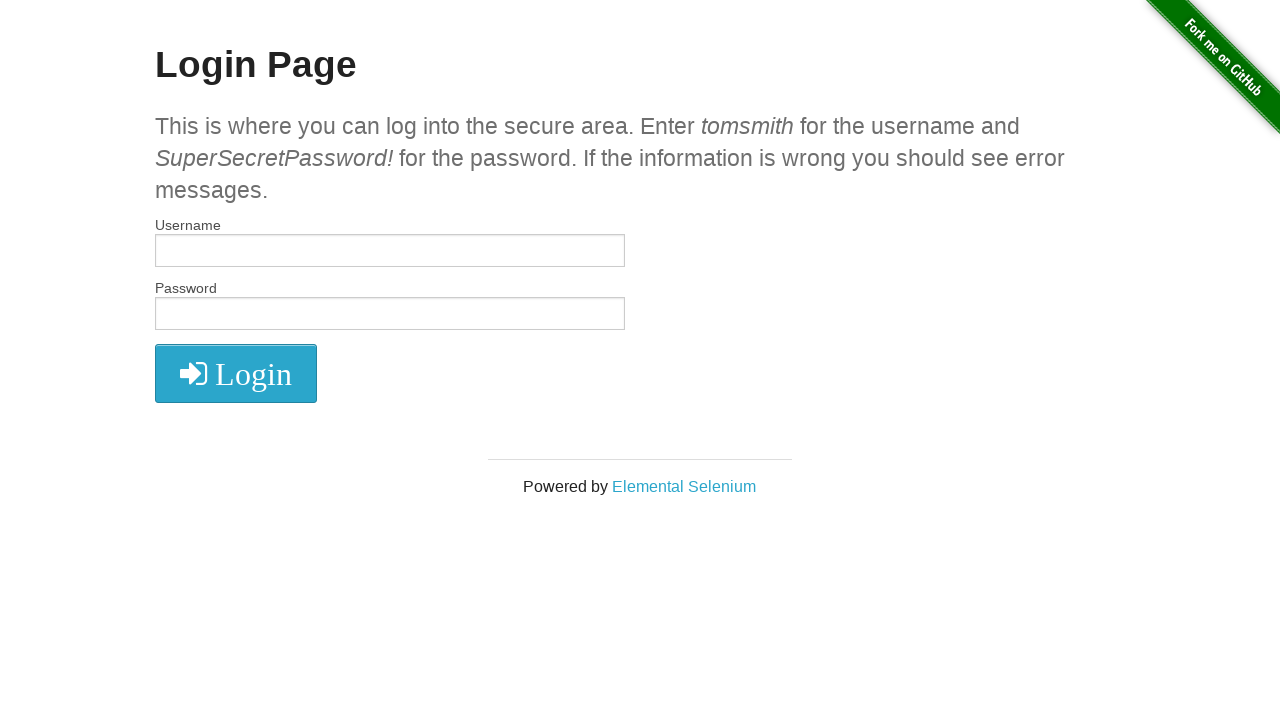

Navigated back to previous page
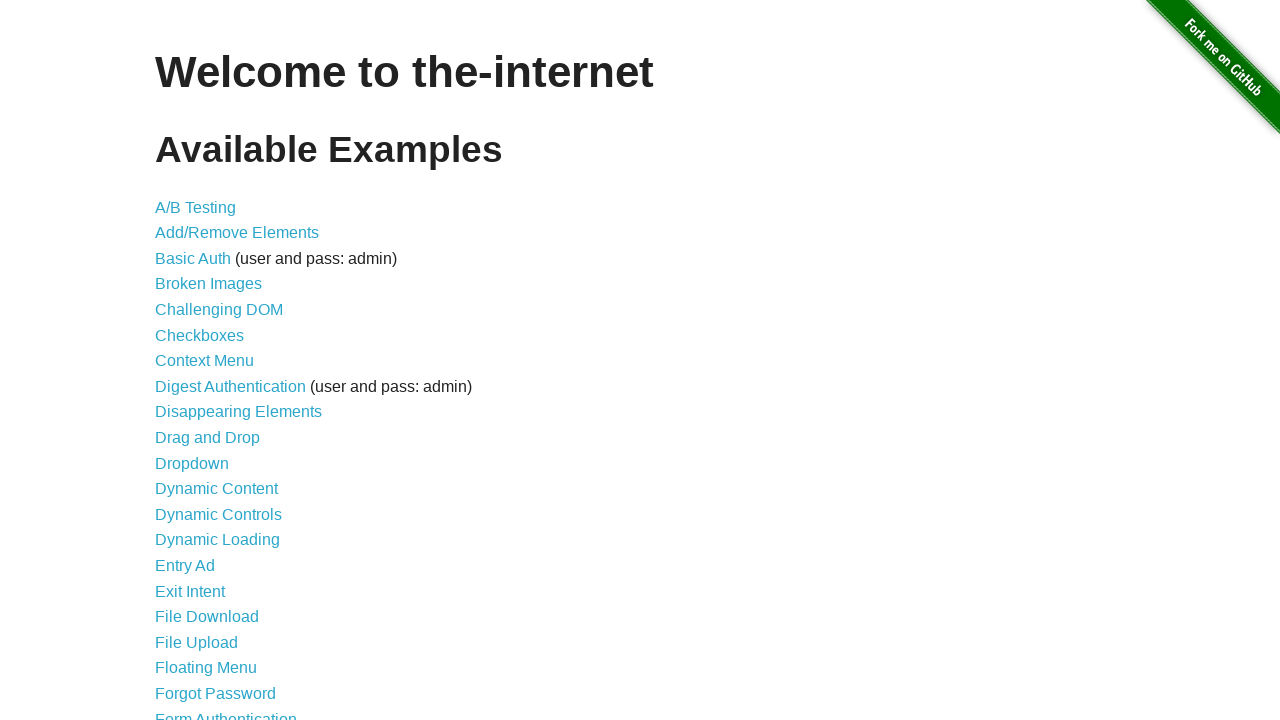

Navigated forward to login page
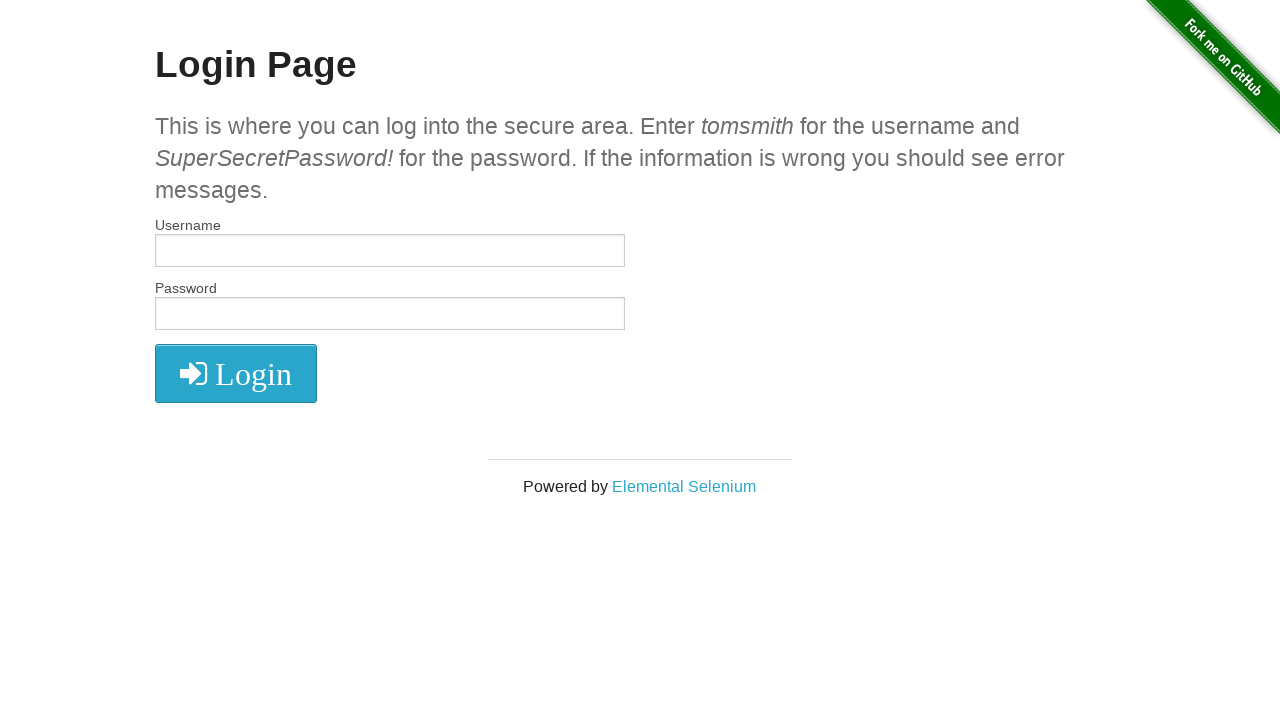

Refreshed the current page
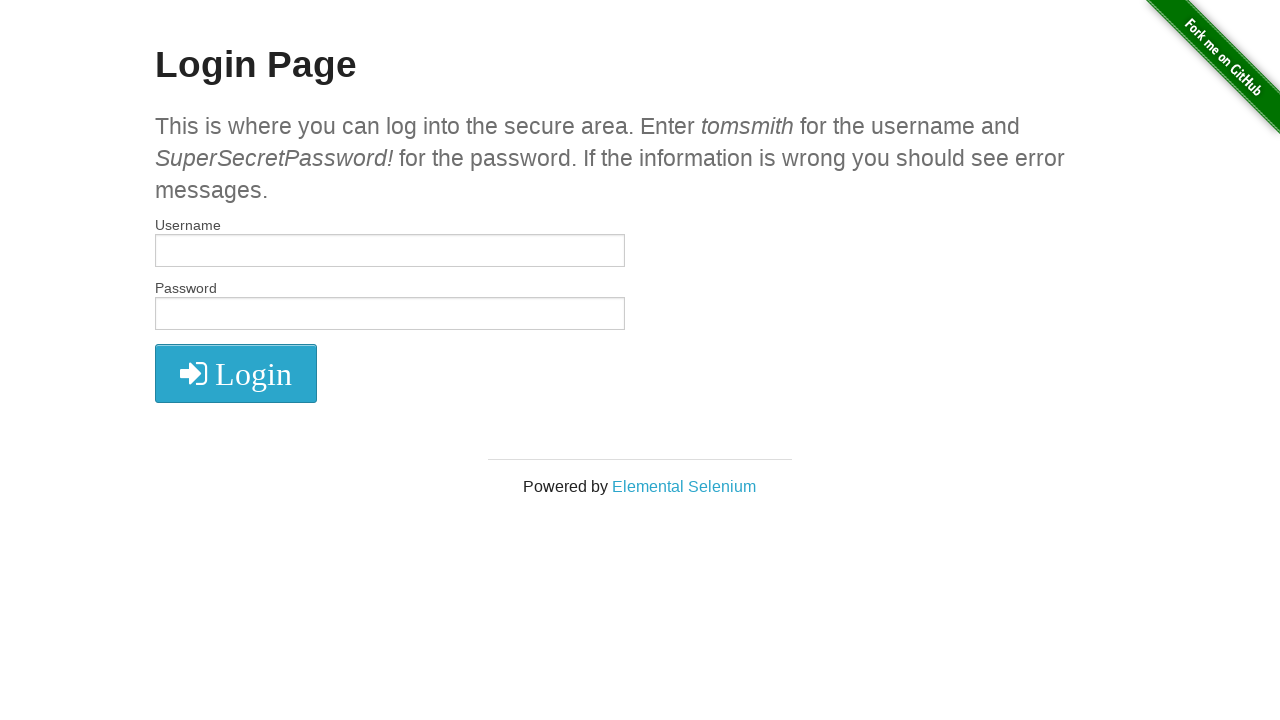

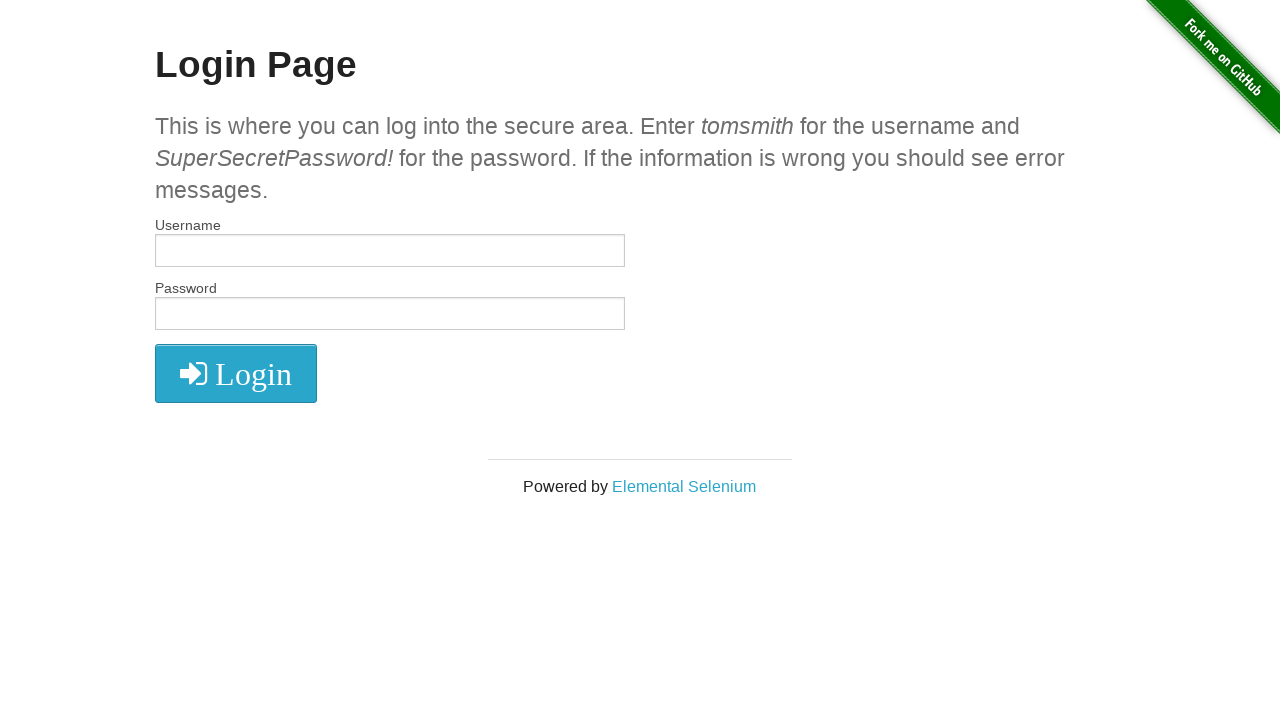